Tests dynamic loading functionality by clicking start button and waiting for "Hello World!" text to appear

Starting URL: https://the-internet.herokuapp.com/dynamic_loading/2

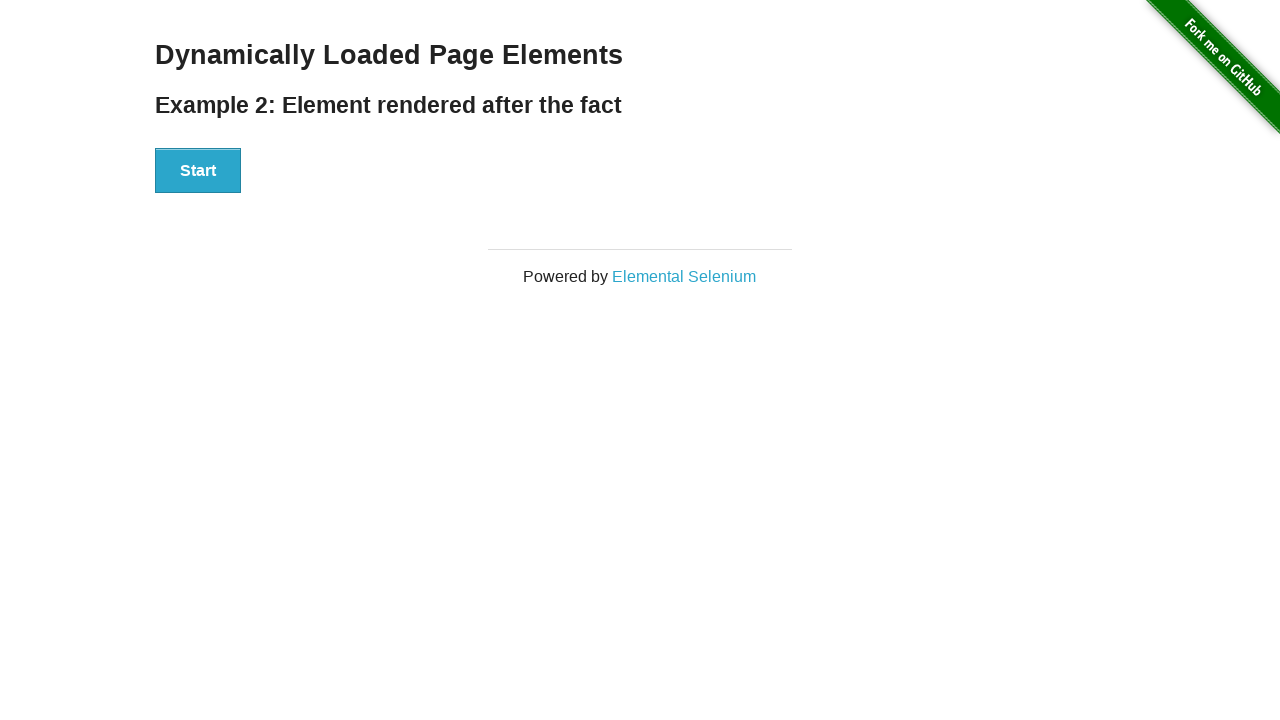

Clicked start button to trigger dynamic loading at (198, 171) on xpath=//*[@id="start"]//button
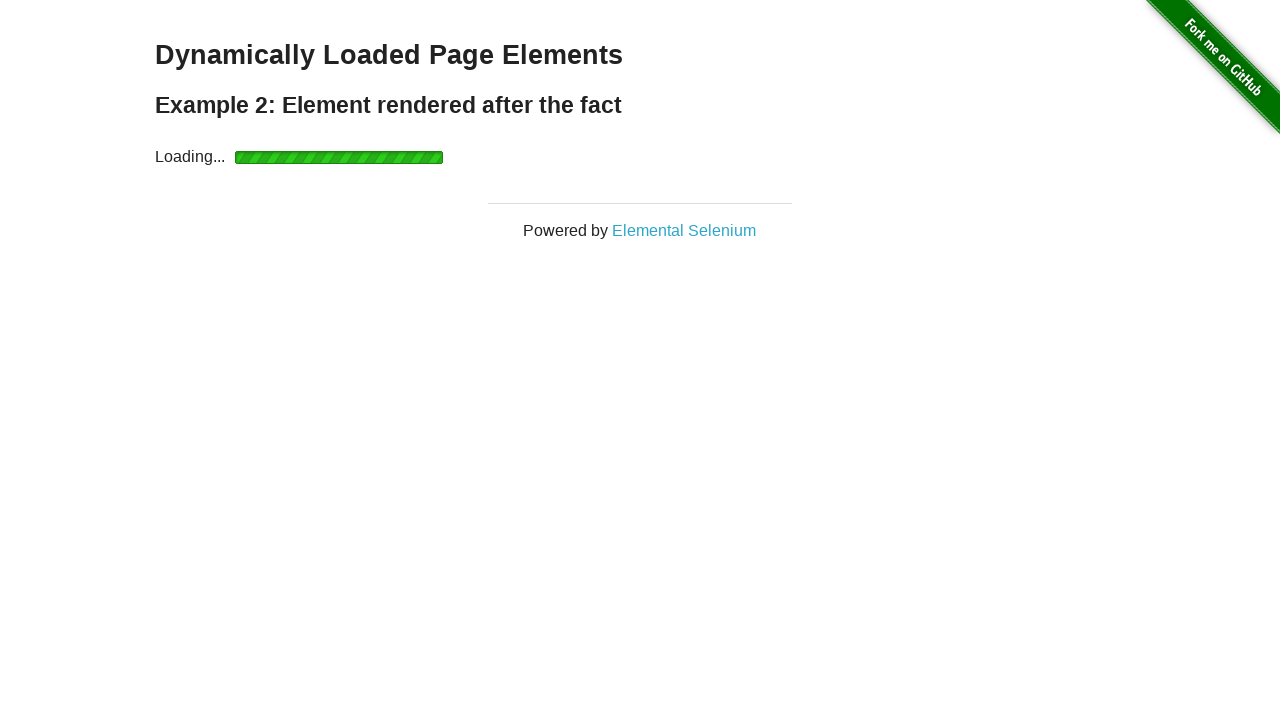

Waited for 'Hello World!' text to appear
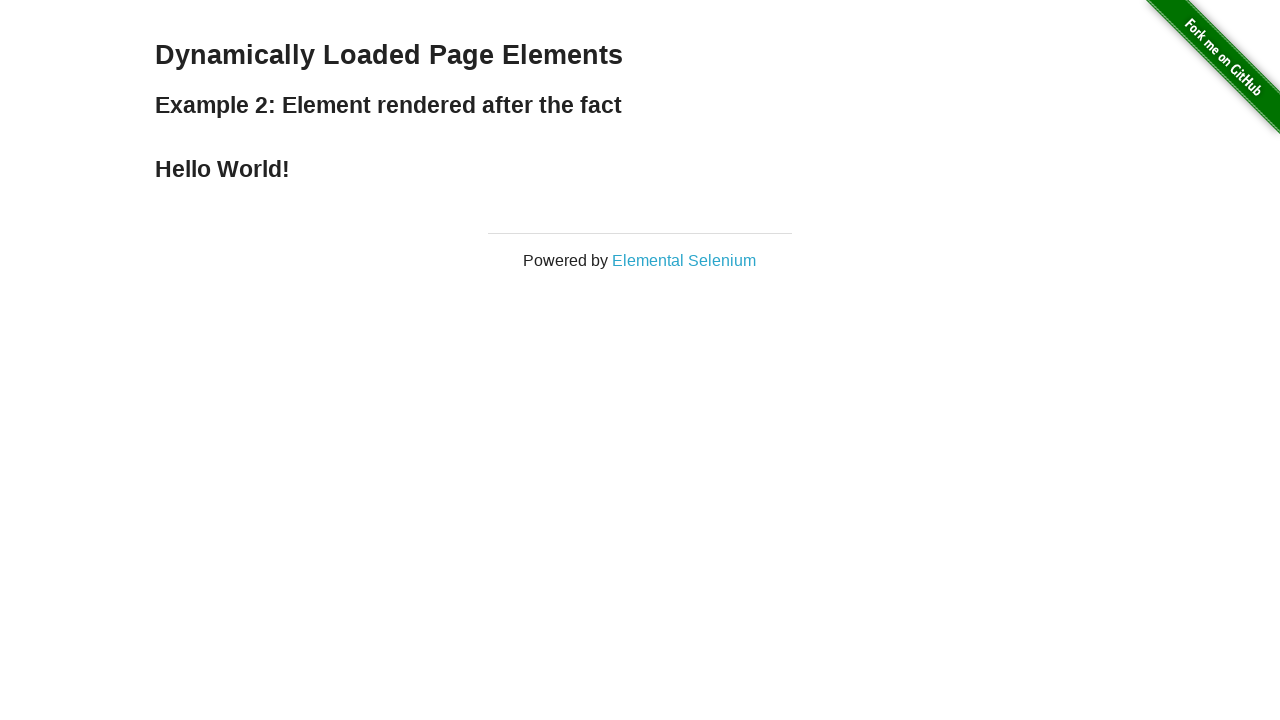

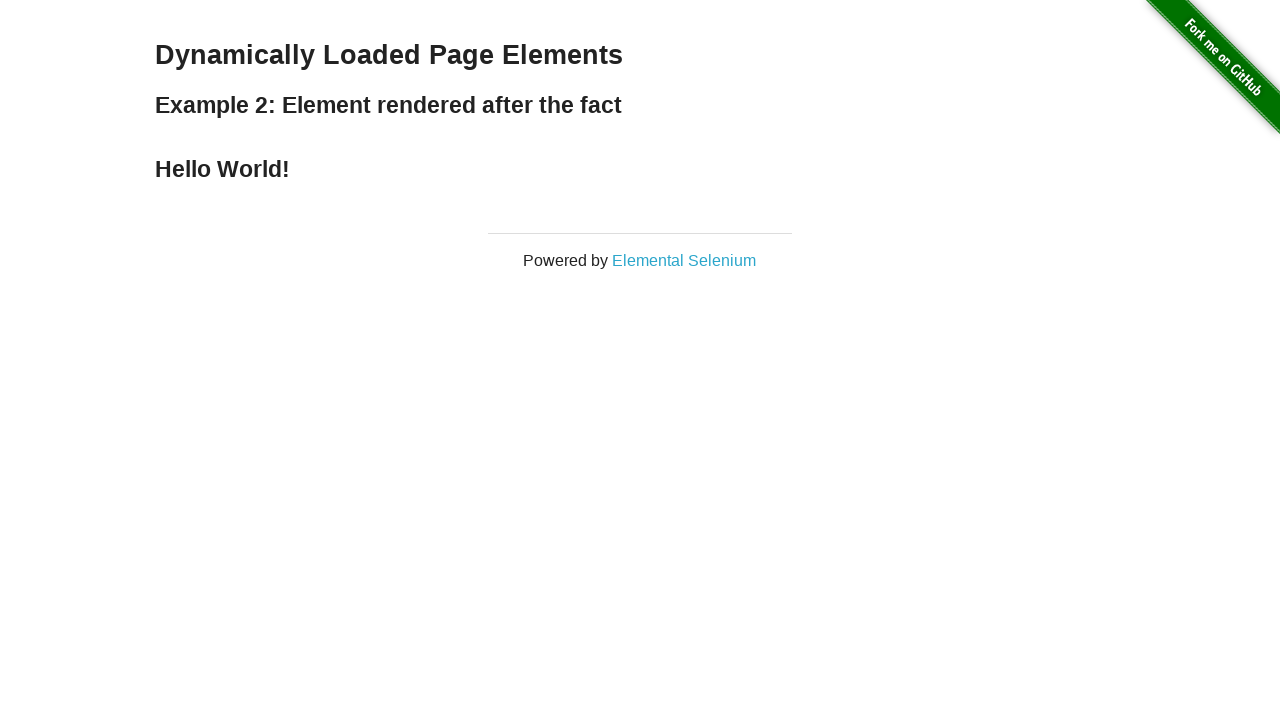